Tests clicking a button with a dynamic ID on the UI Testing Playground website to verify the button can be located using a CSS class selector.

Starting URL: http://uitestingplayground.com/dynamicid

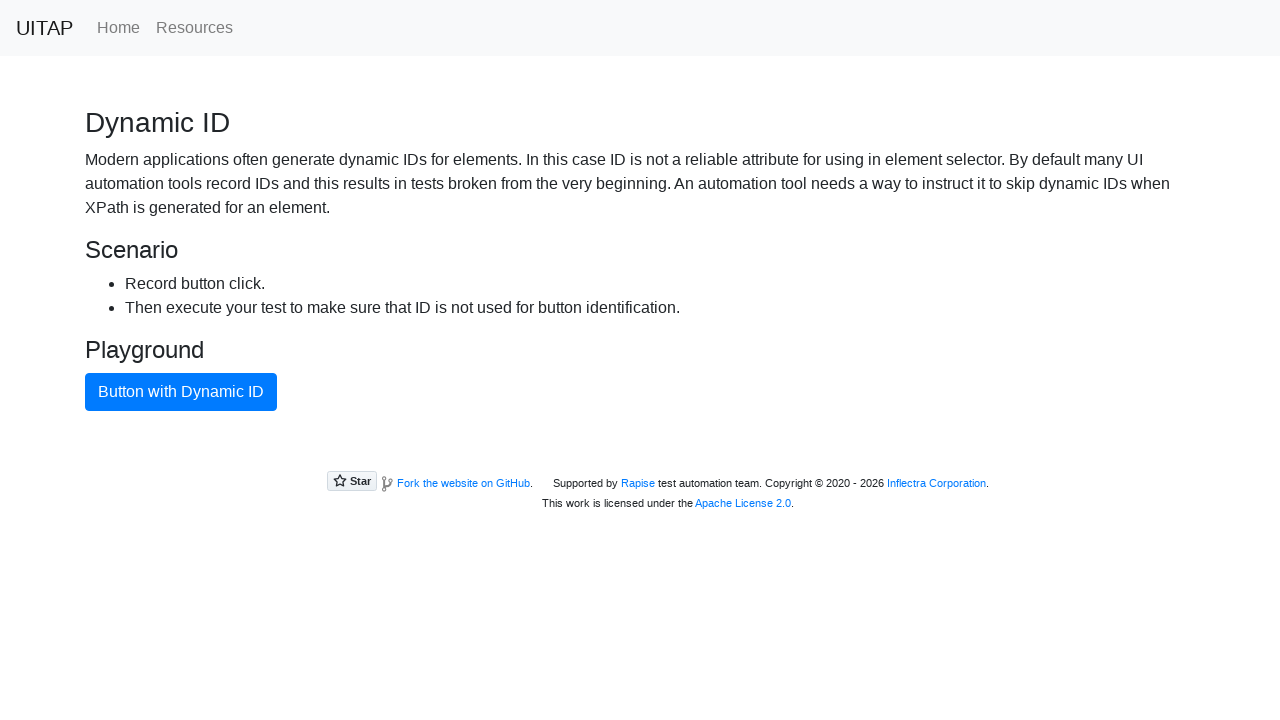

Clicked the primary button with dynamic ID using CSS class selector at (181, 392) on .btn-primary
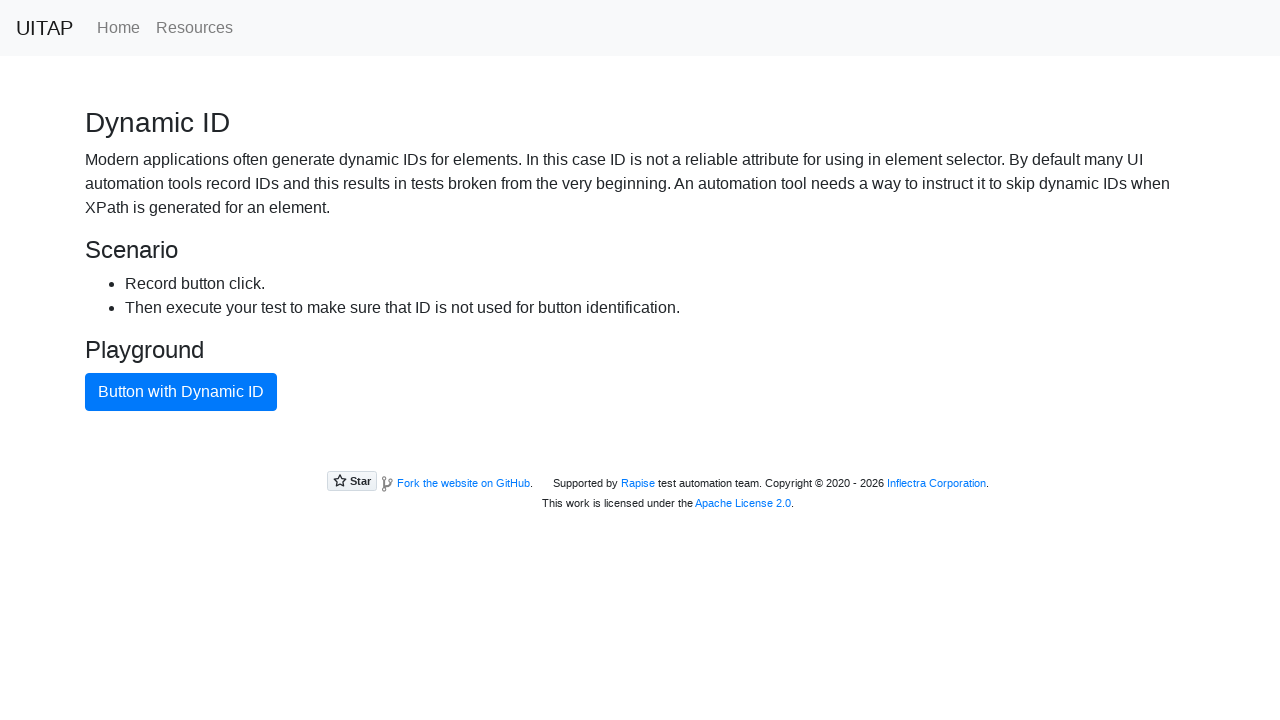

Waited 1 second to observe the result after button click
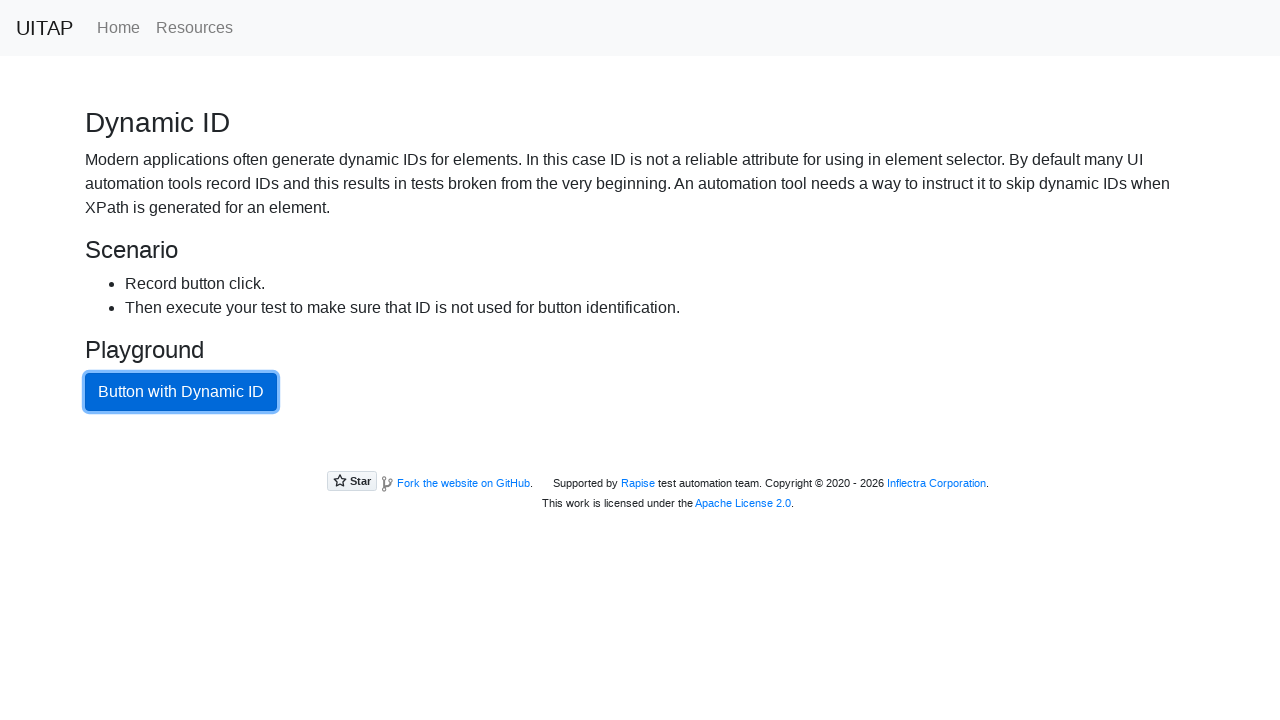

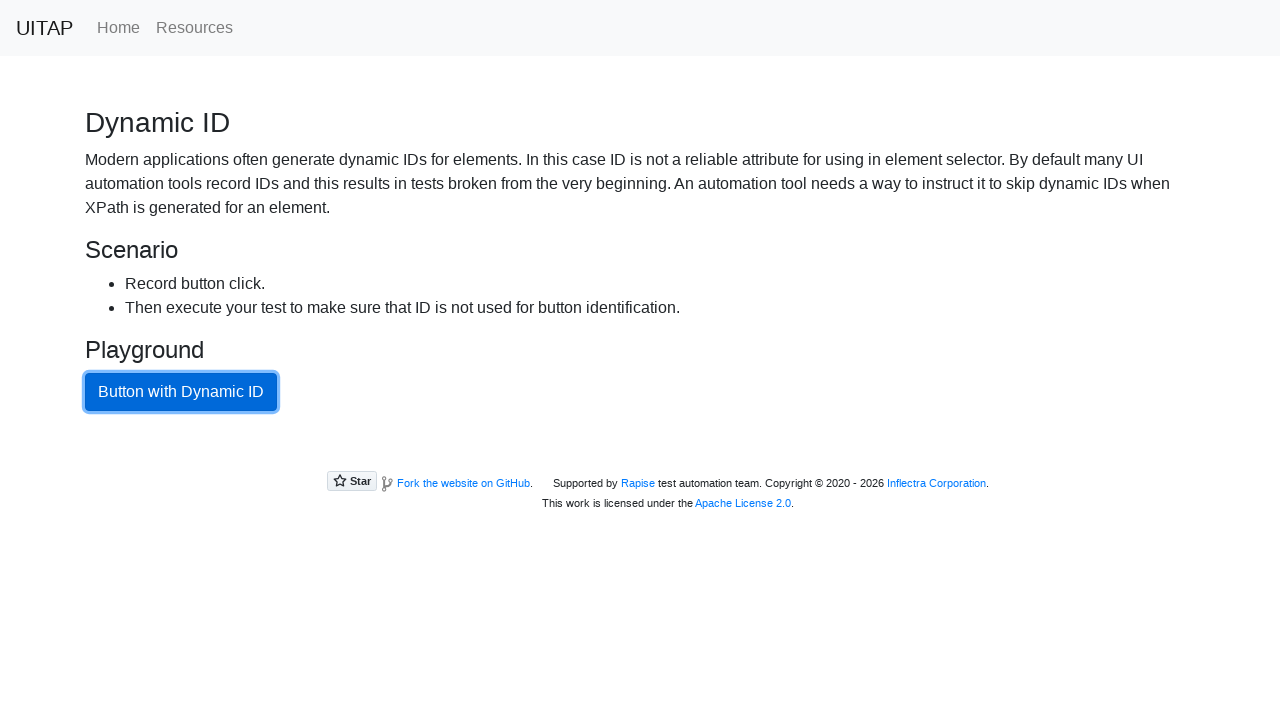